Tests simple JavaScript alert handling by clicking a button that triggers an alert and accepting it

Starting URL: http://the-internet.herokuapp.com/javascript_alerts

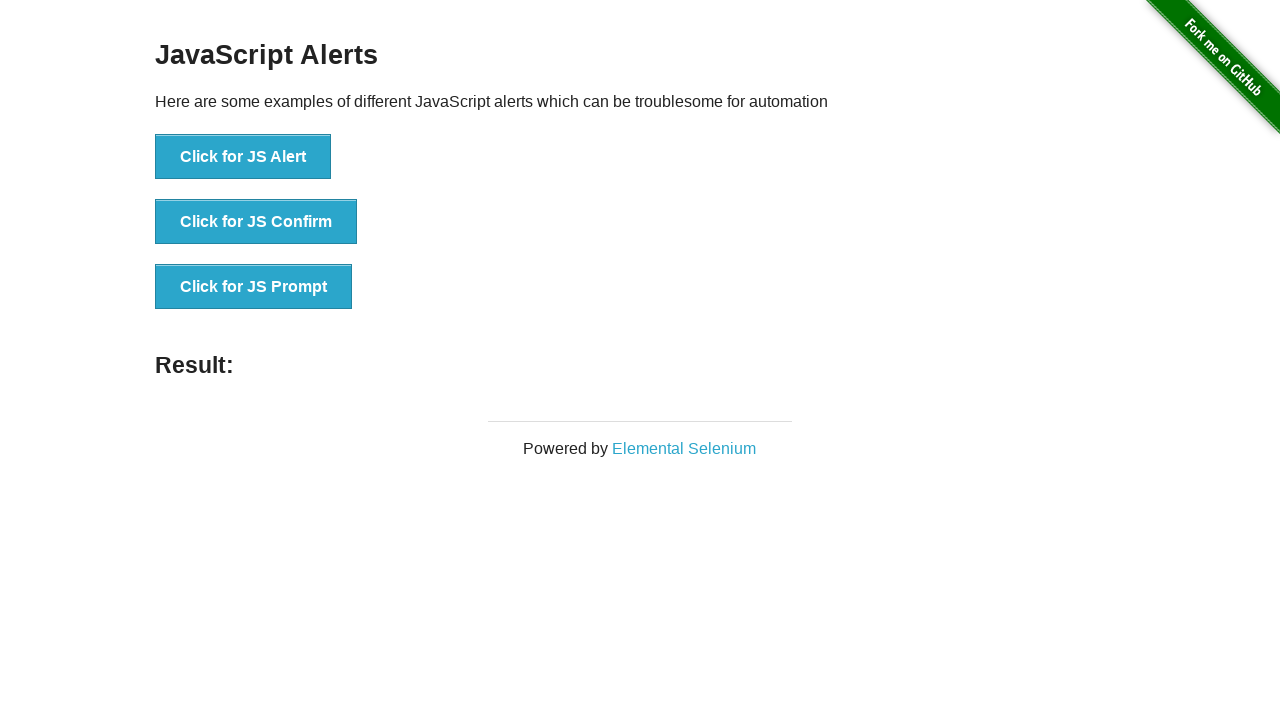

Clicked 'Click for JS Alert' button to trigger JavaScript alert at (243, 157) on xpath=//button[.='Click for JS Alert']
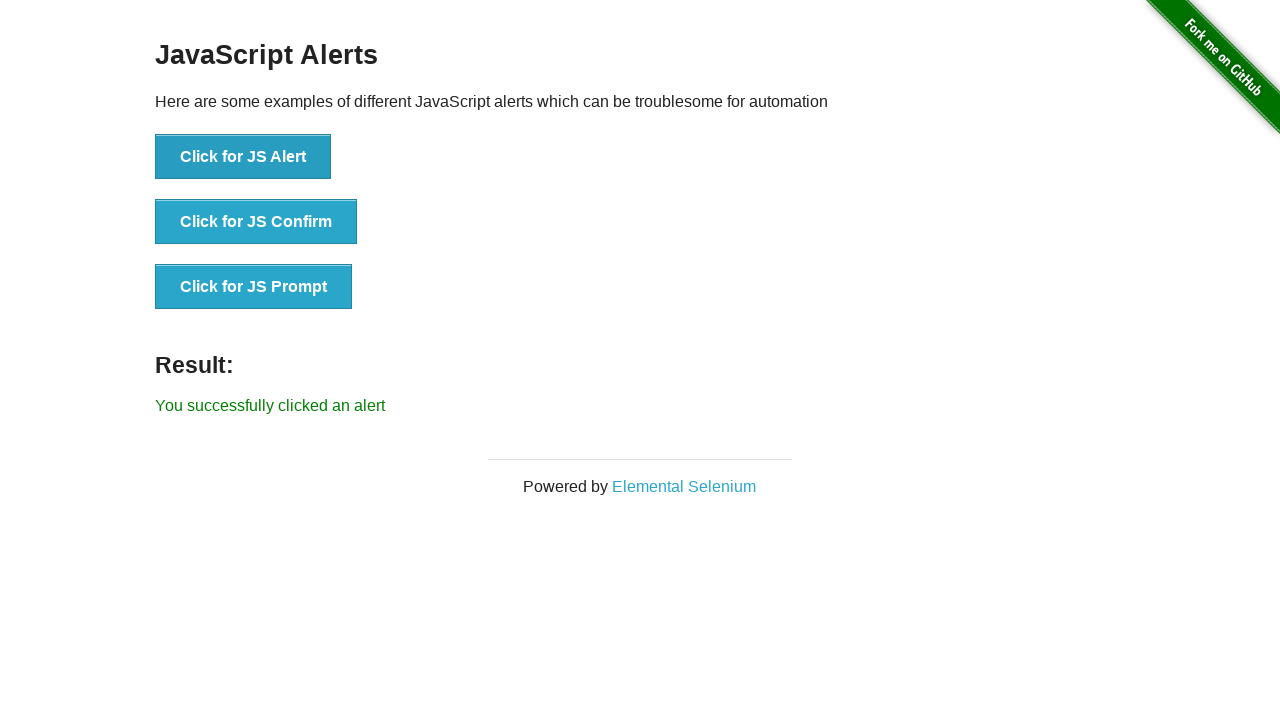

Set up dialog handler to accept the alert
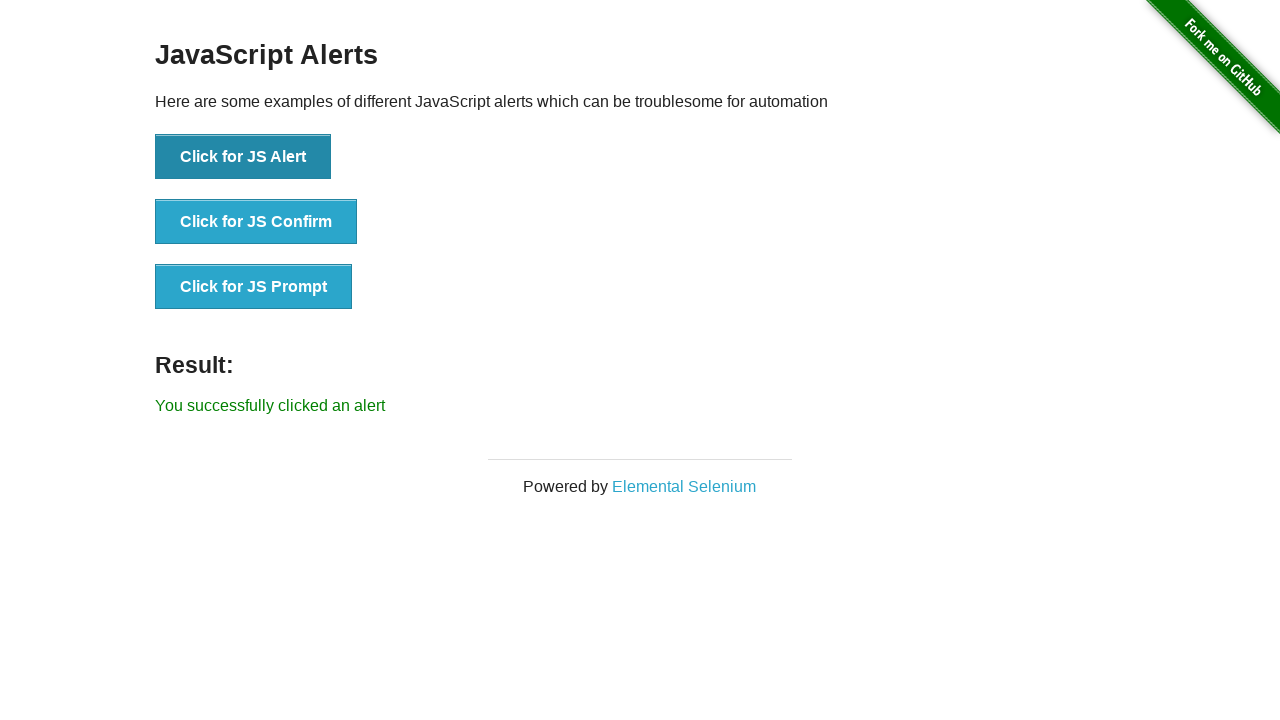

Alert was accepted and result message appeared
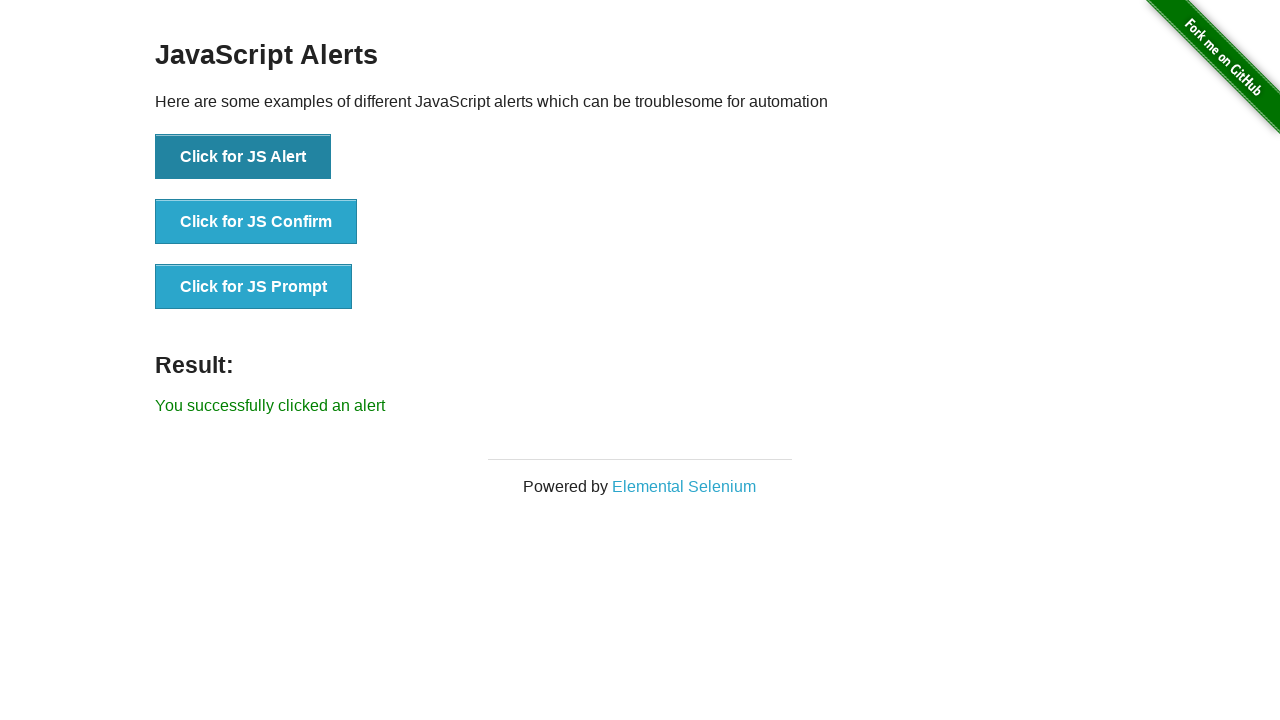

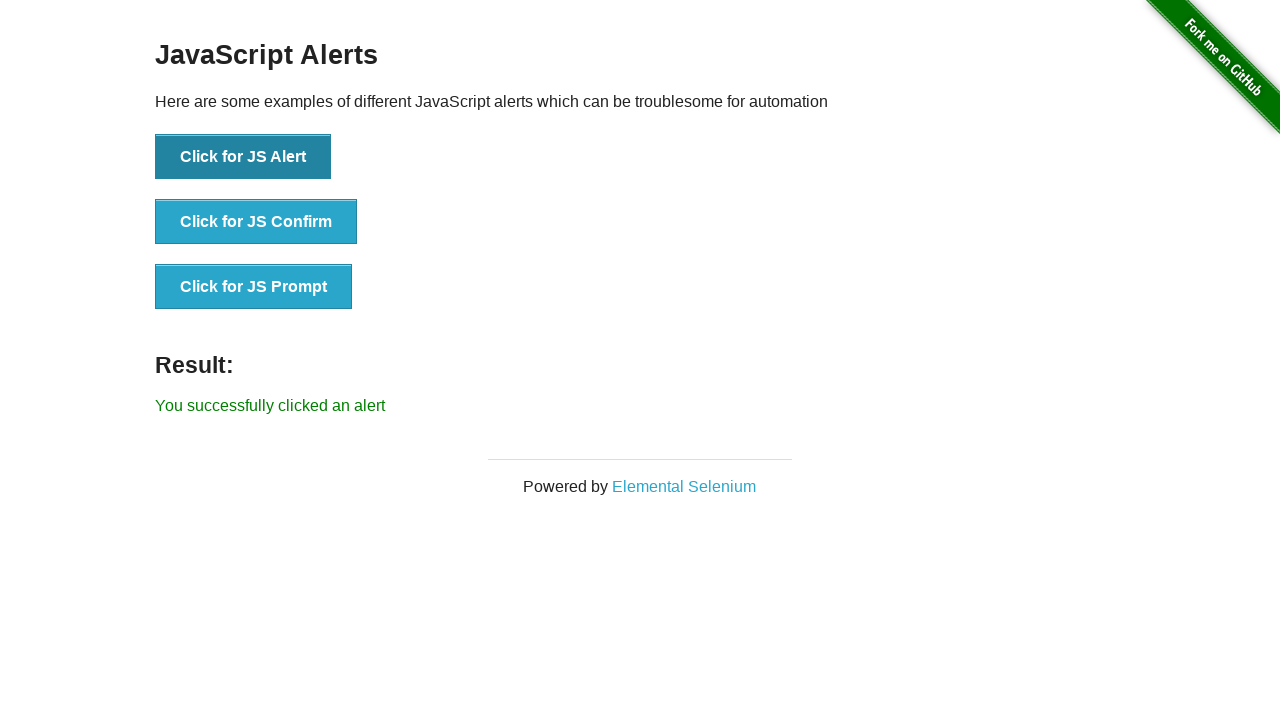